Clicks the Date Picker link on the Widgets page to navigate to the Date Picker section

Starting URL: https://demoqa.com/widgets

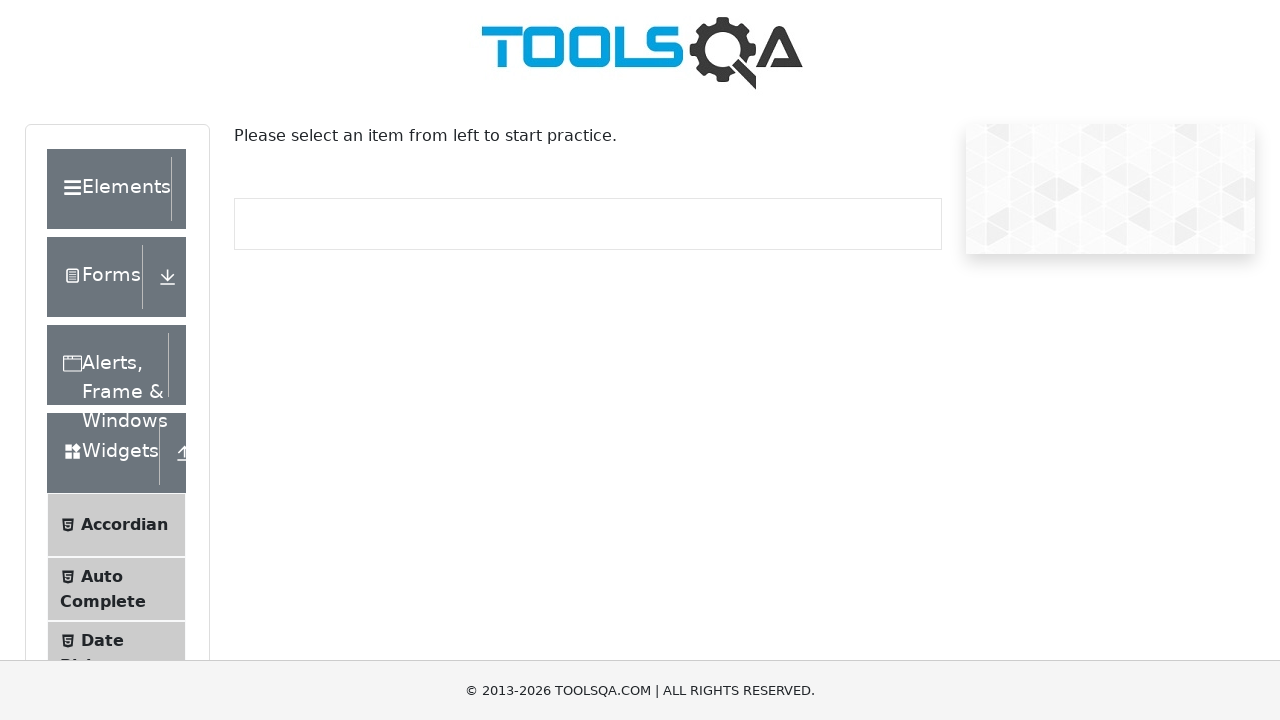

Clicked on Date Picker link from Widgets page at (102, 640) on text=Date Picker
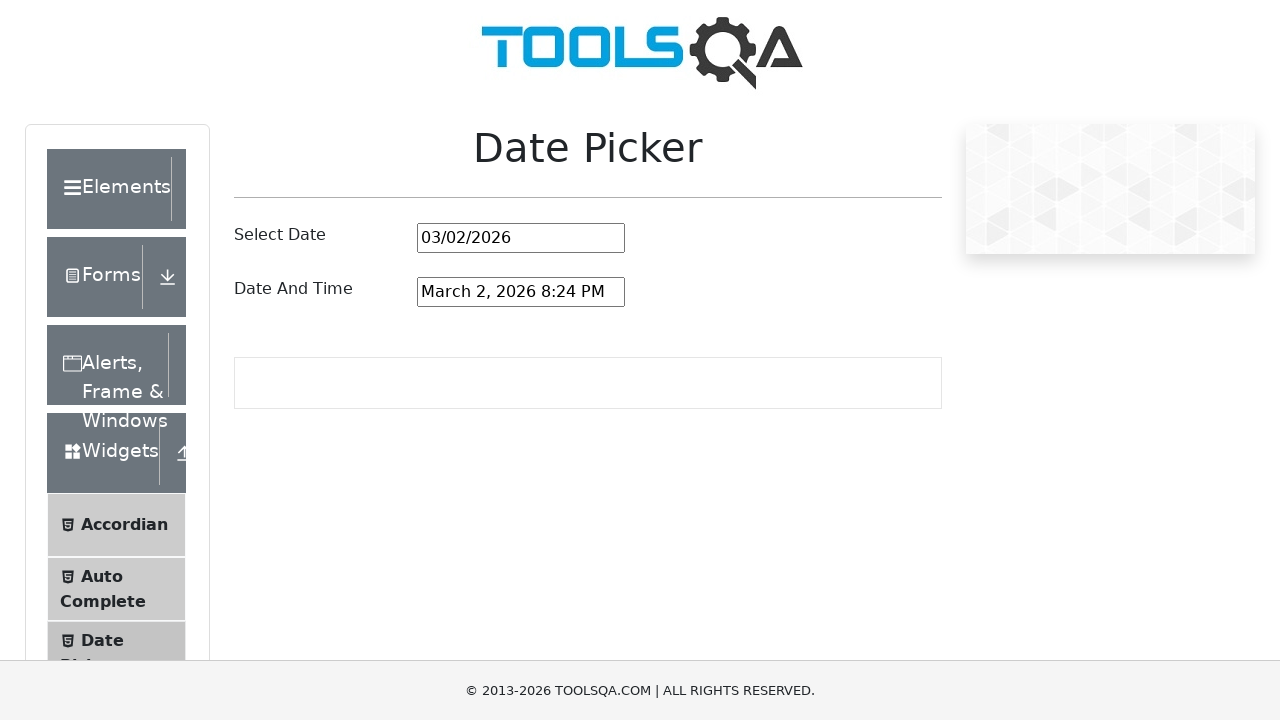

Successfully navigated to Date Picker page
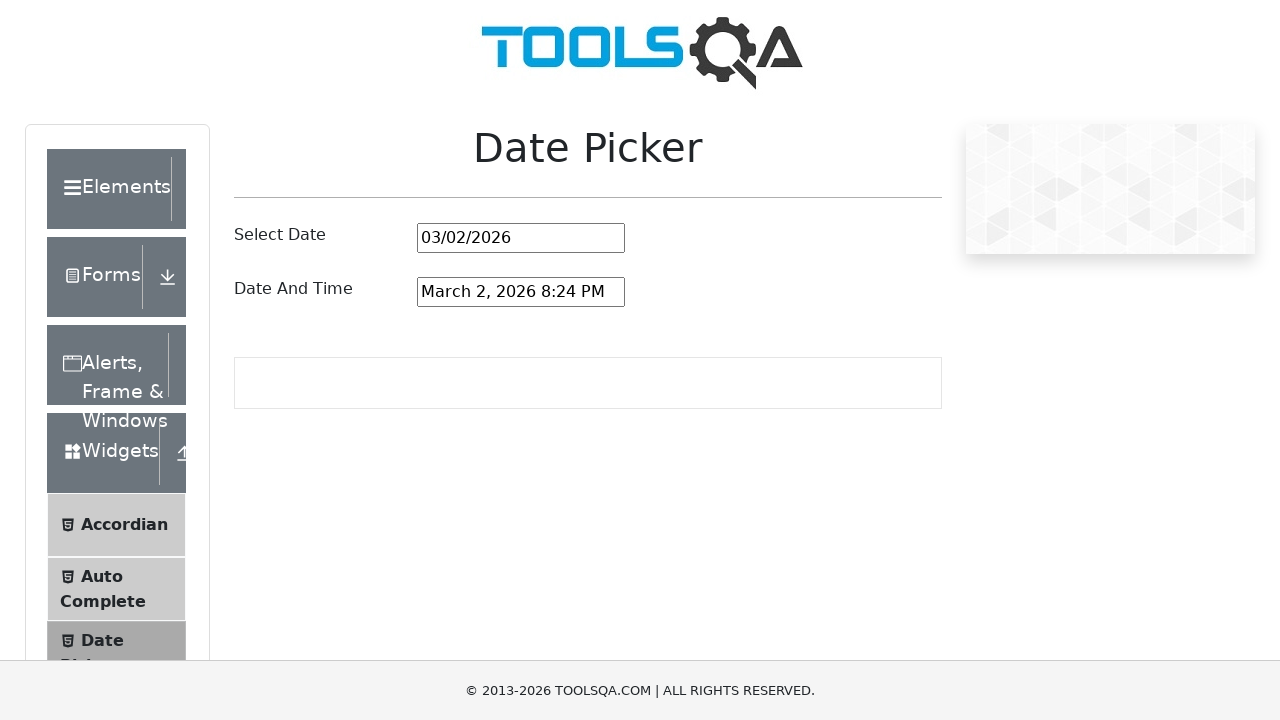

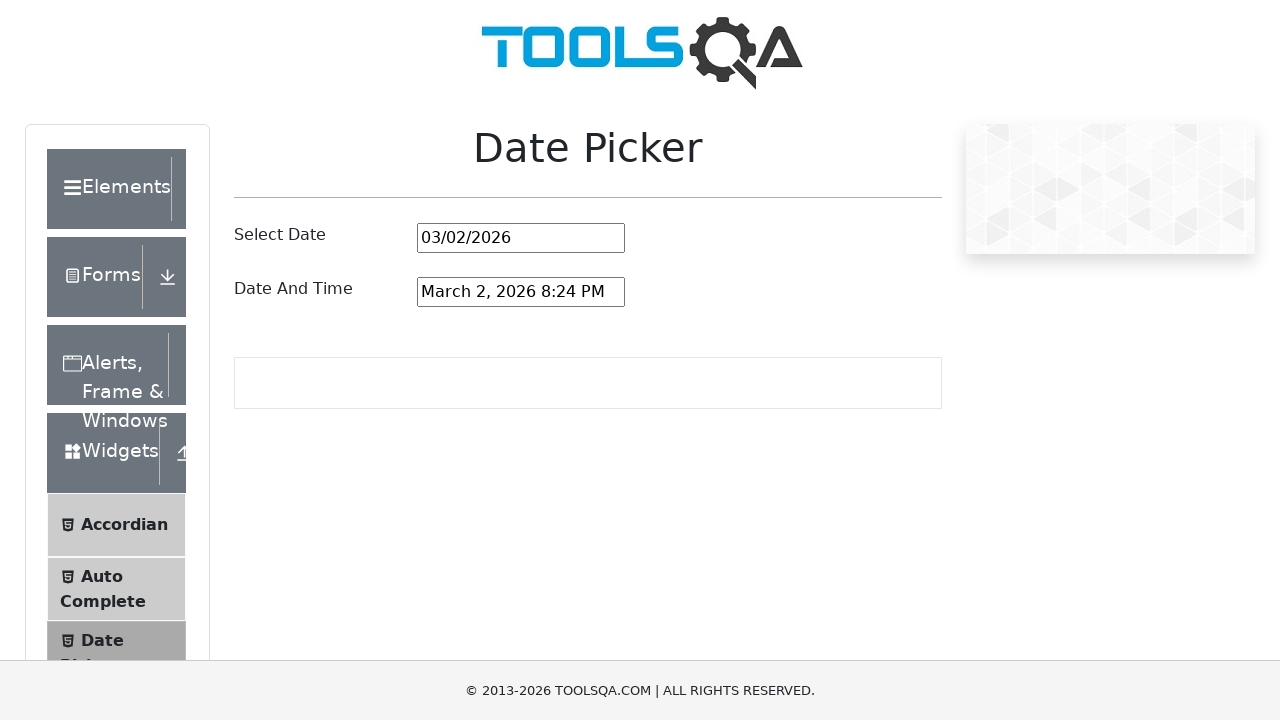